Tests browser navigation by clicking a link, then using back, forward, and refresh browser controls

Starting URL: https://the-internet.herokuapp.com/

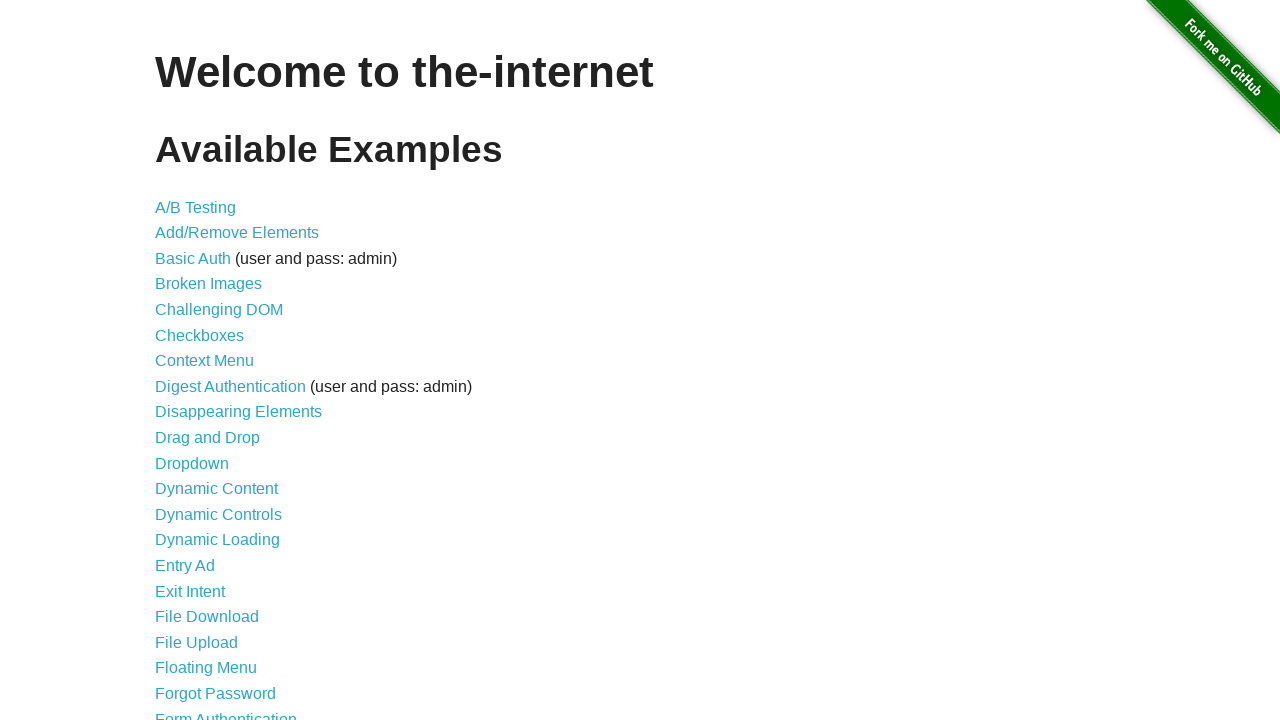

Clicked on AB Testing link at (196, 207) on a[href='/abtest']
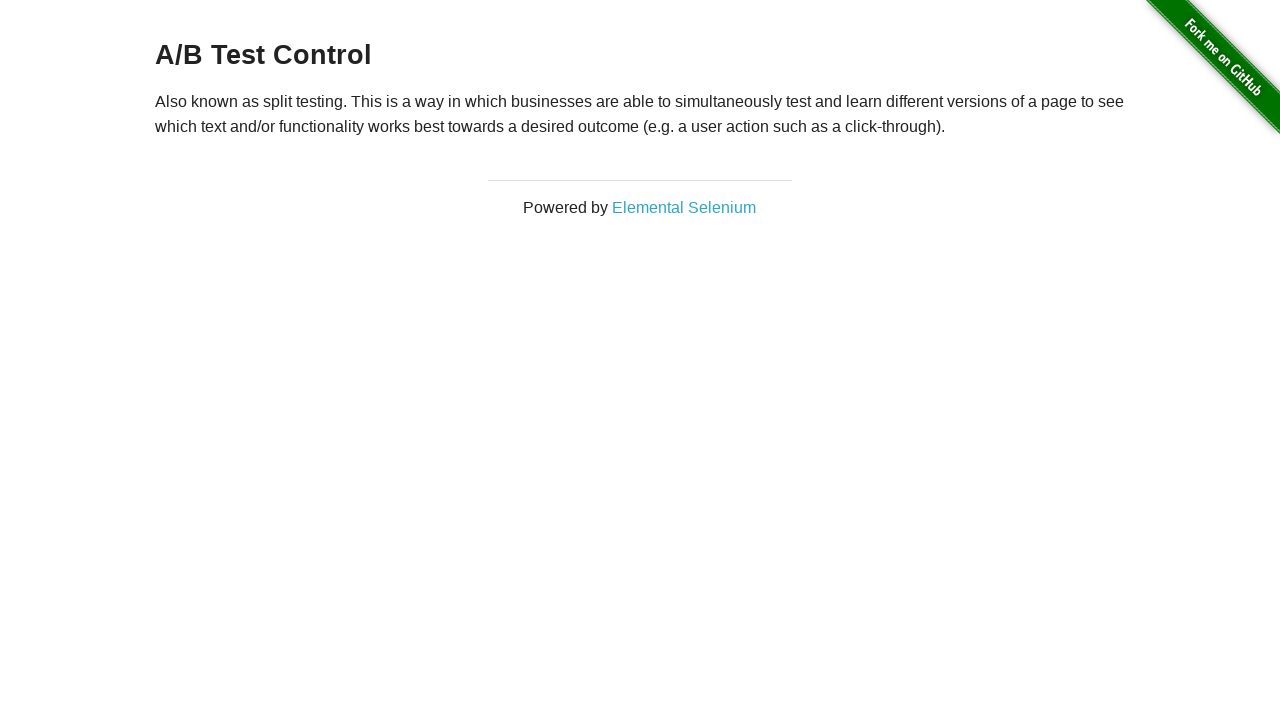

AB Testing page loaded
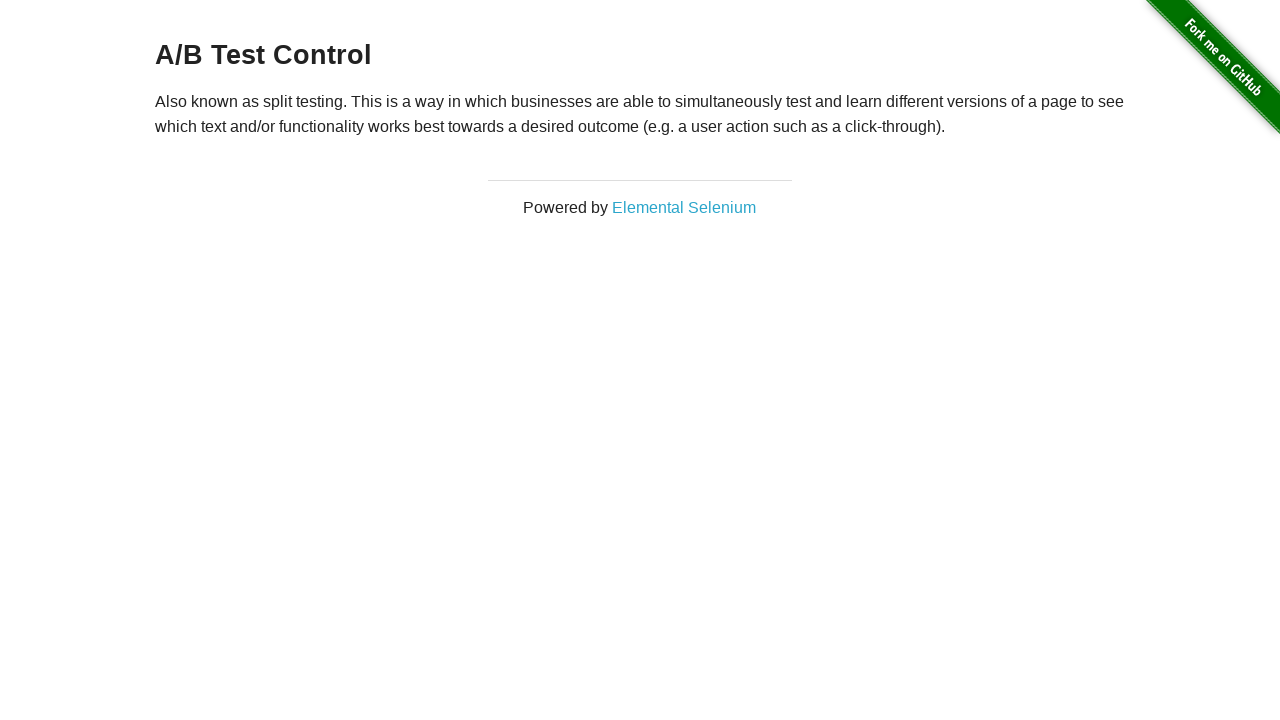

Navigated back to previous page using browser back button
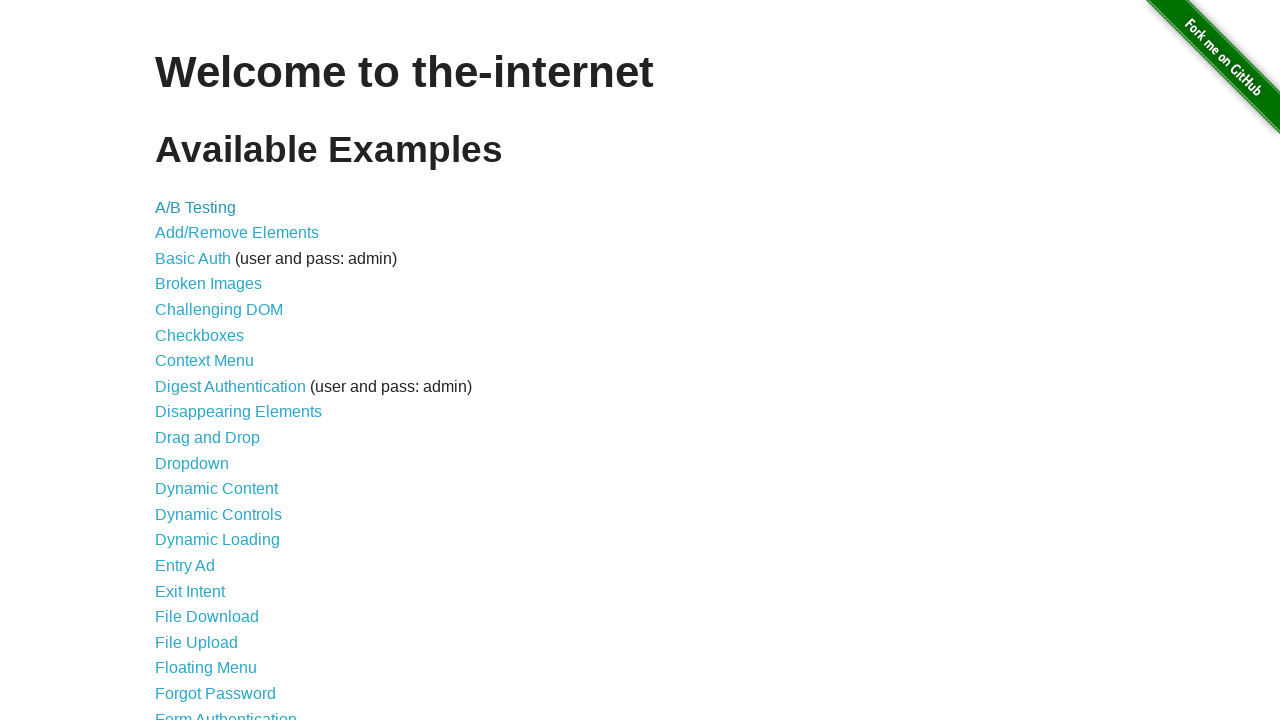

Previous page loaded after back navigation
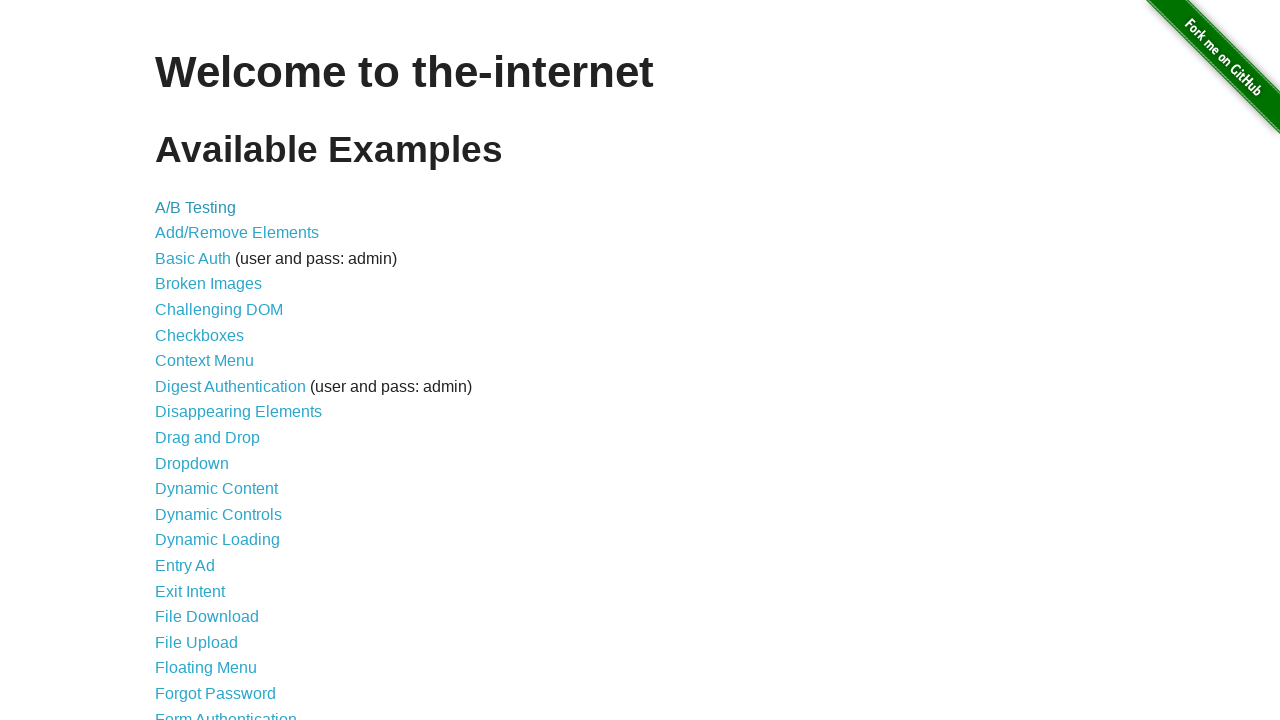

Navigated forward to AB Testing page using browser forward button
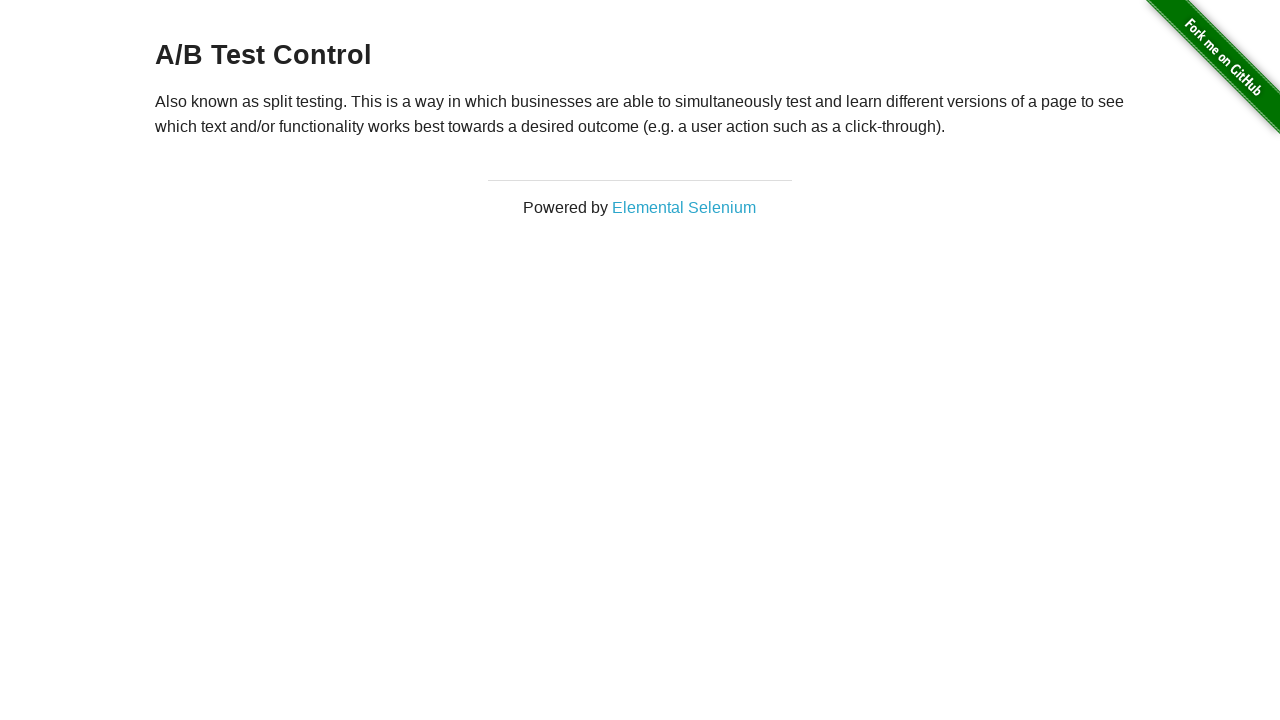

AB Testing page loaded after forward navigation
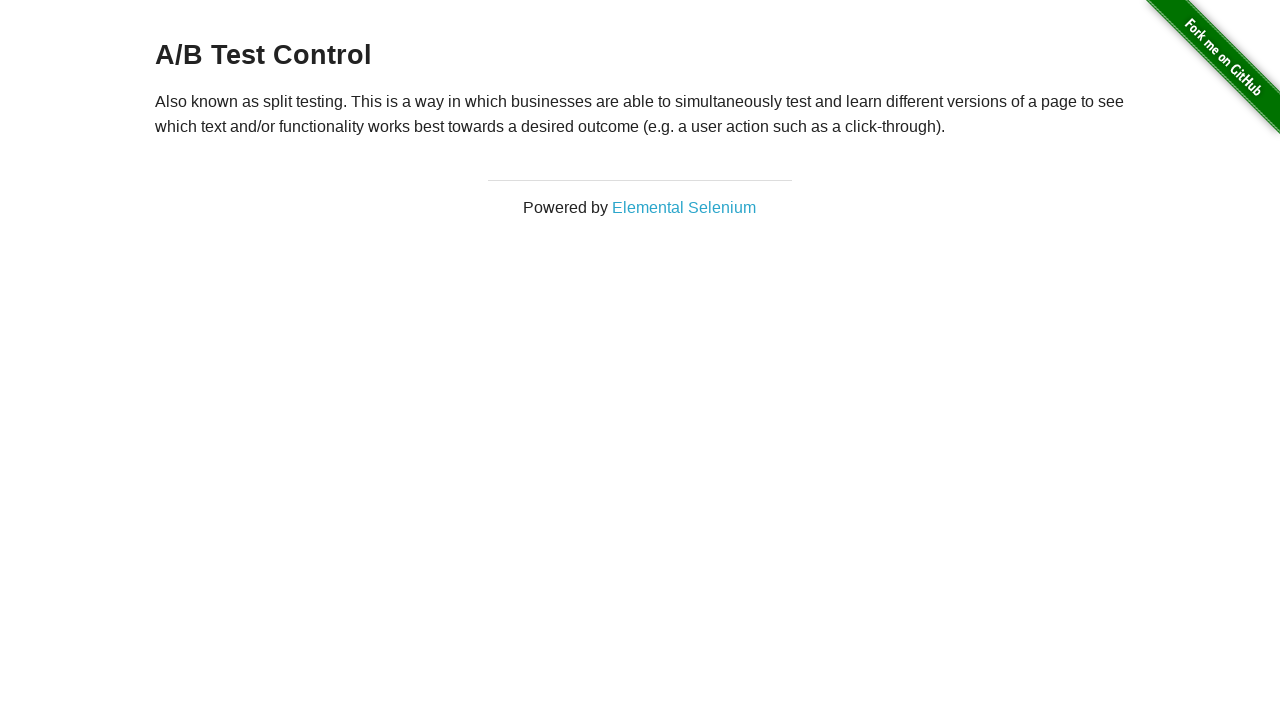

Refreshed the current page
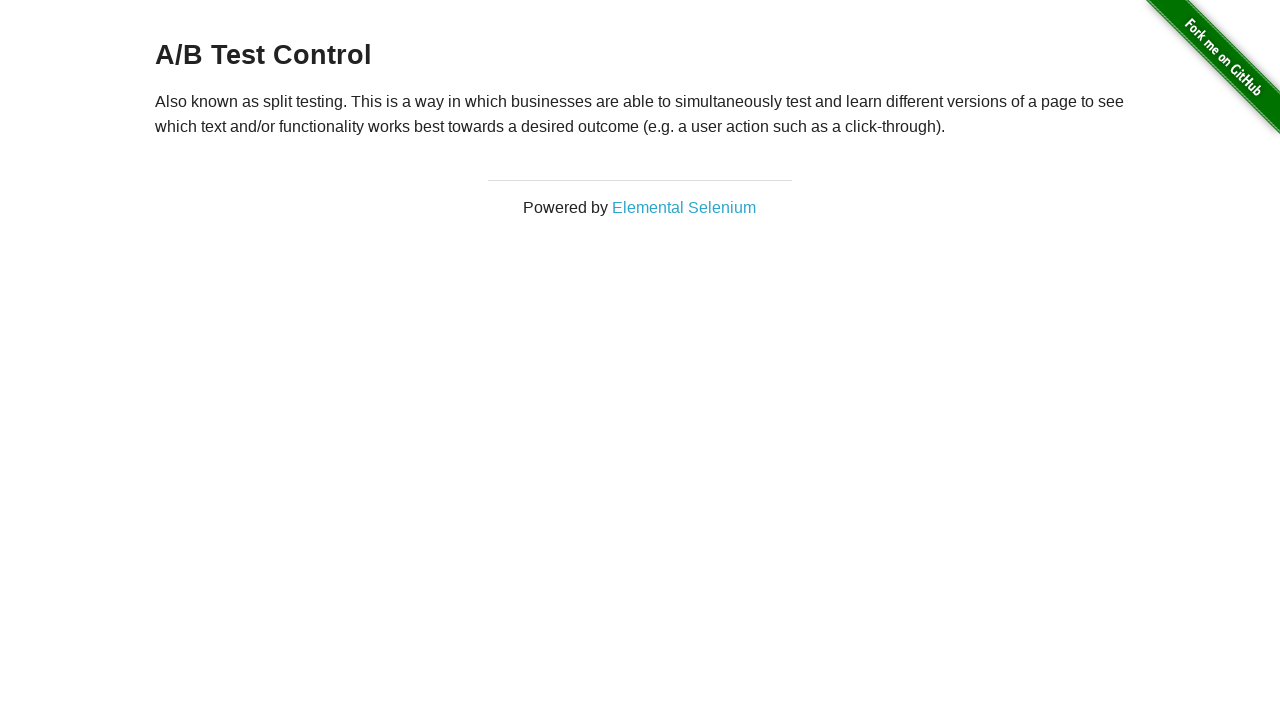

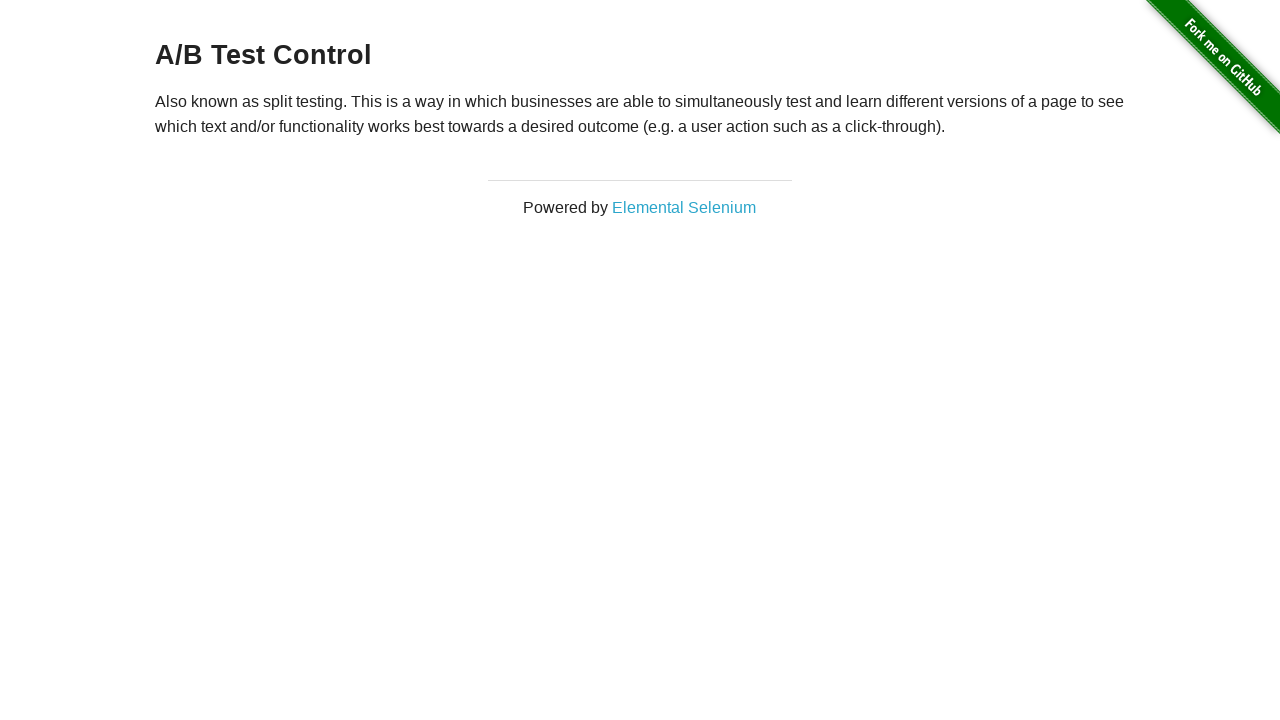